Navigates to the inputs page, types "7" into the number input field, and verifies the value

Starting URL: http://the-internet.herokuapp.com/inputs

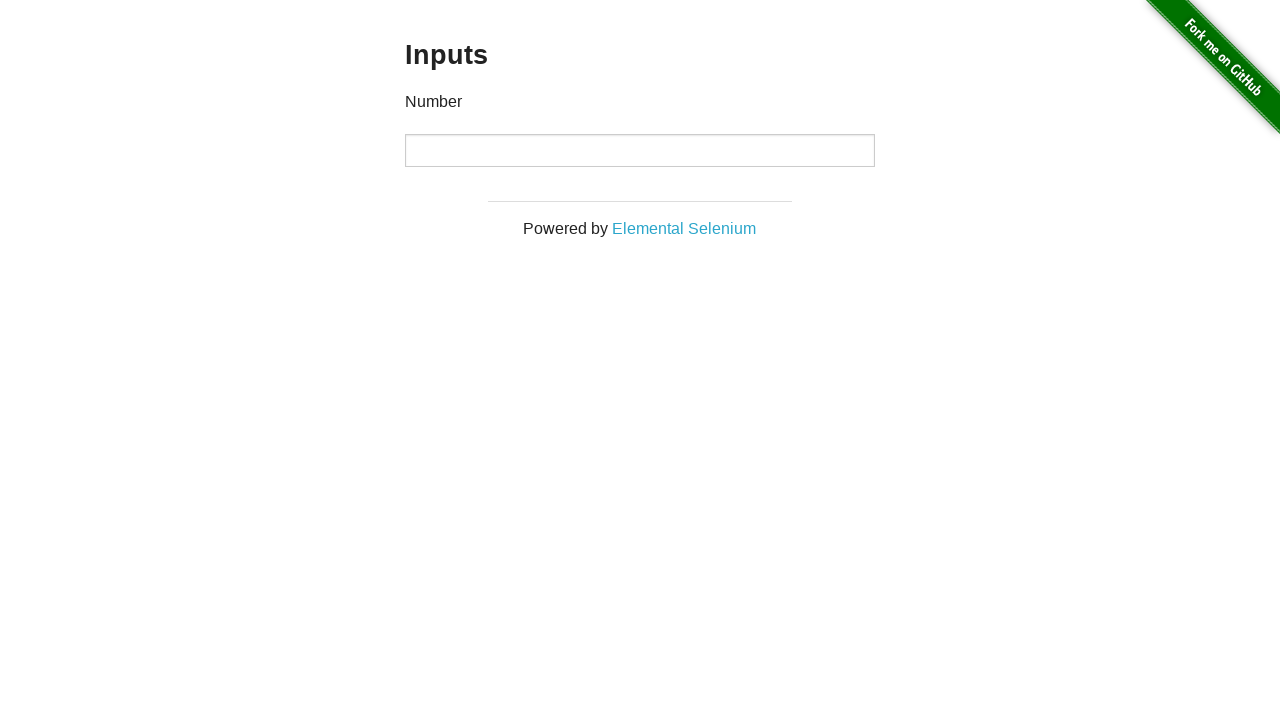

Typed '7' into the number input field on input[type='number']
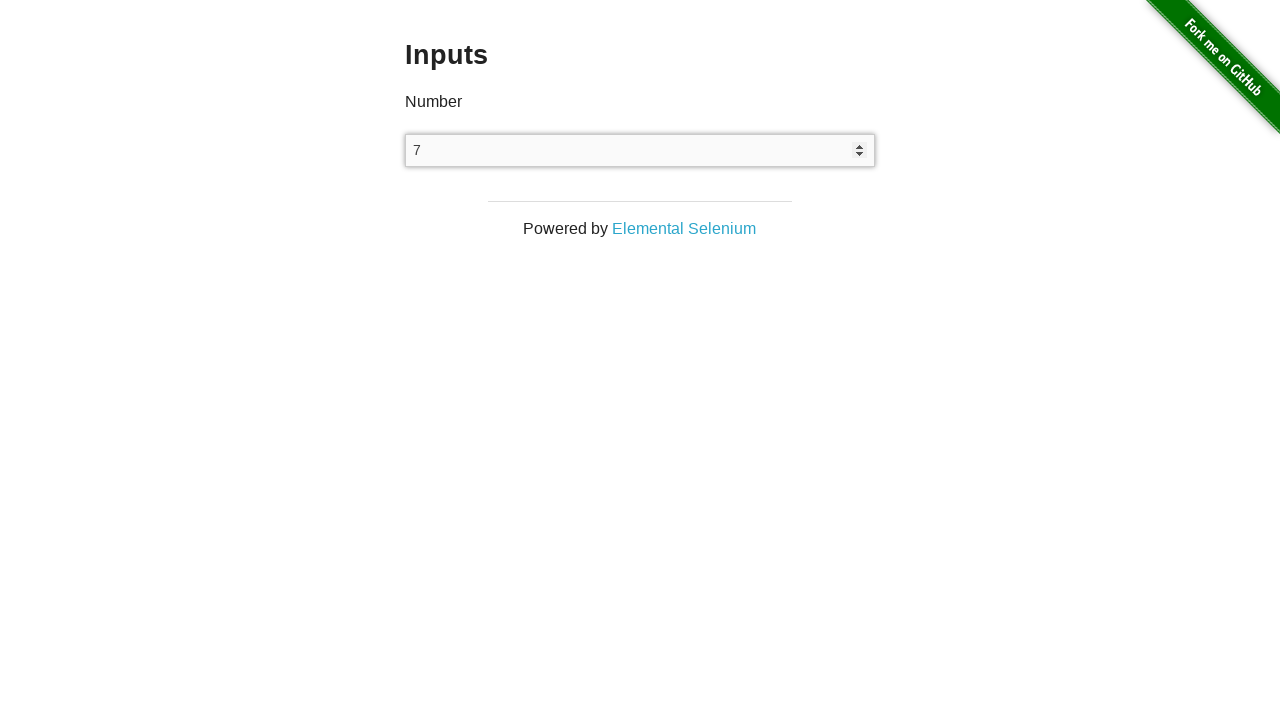

Retrieved the value from the number input field
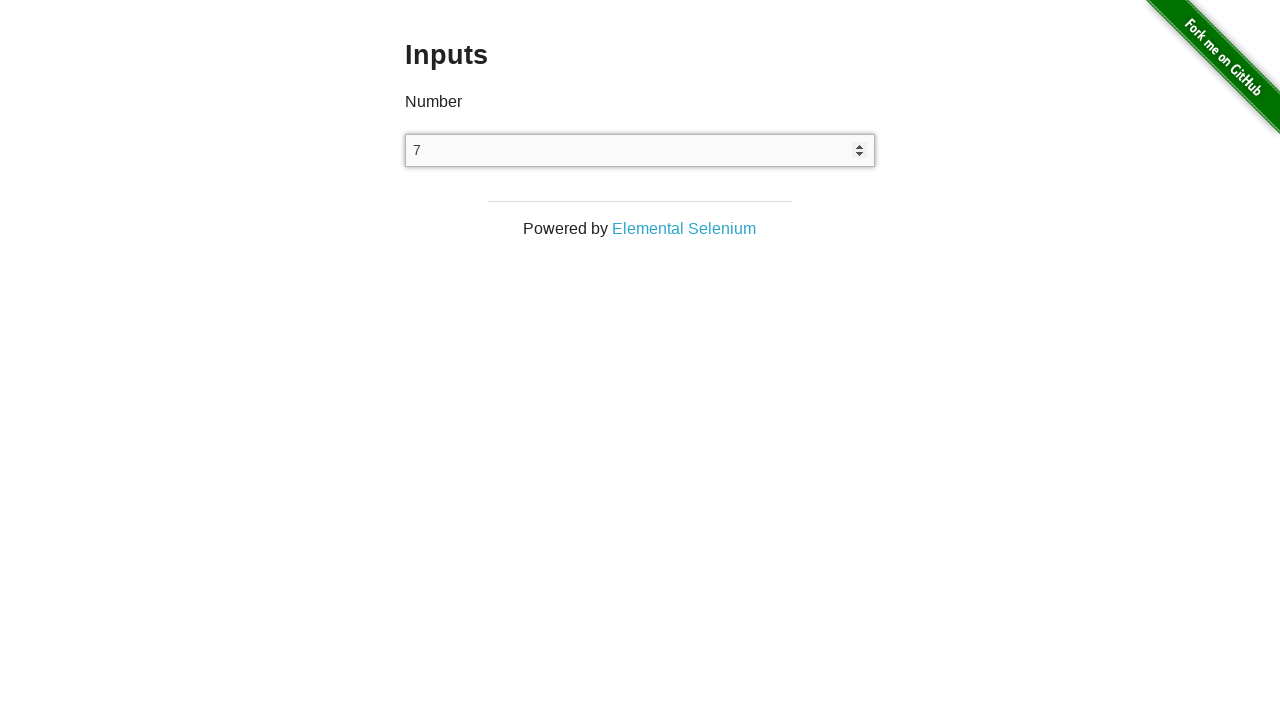

Verified that the input value equals '7'
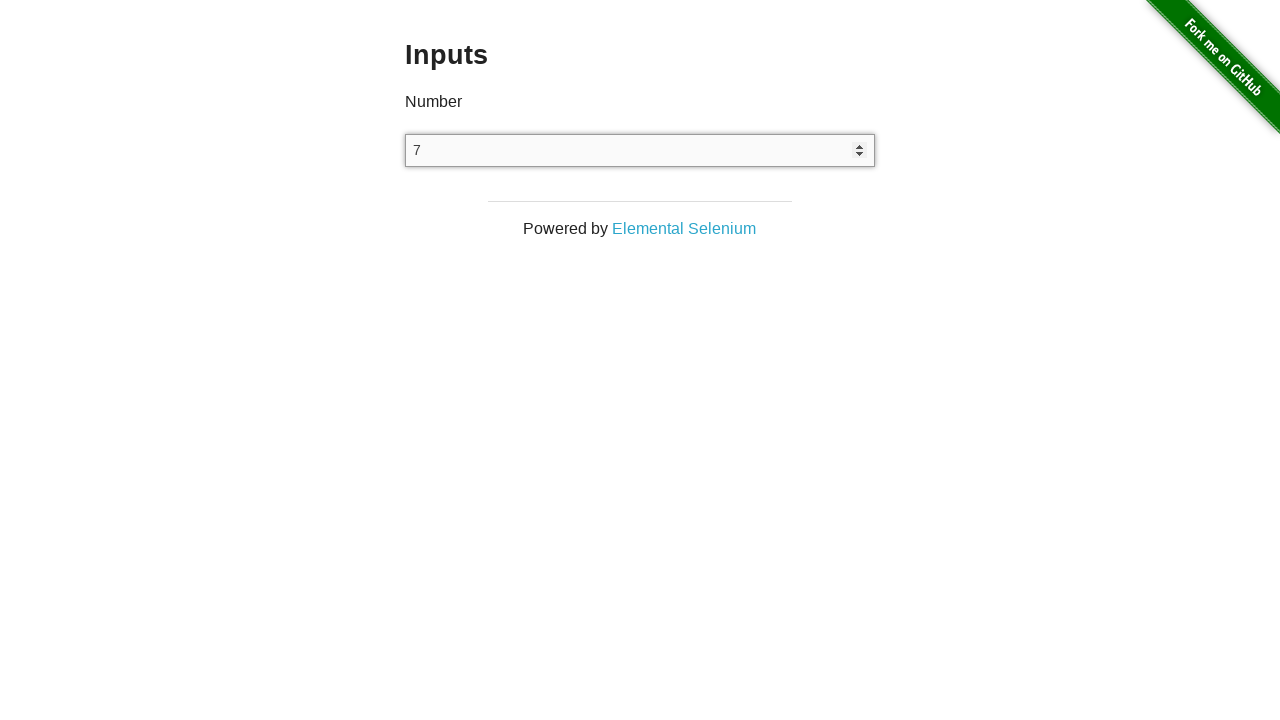

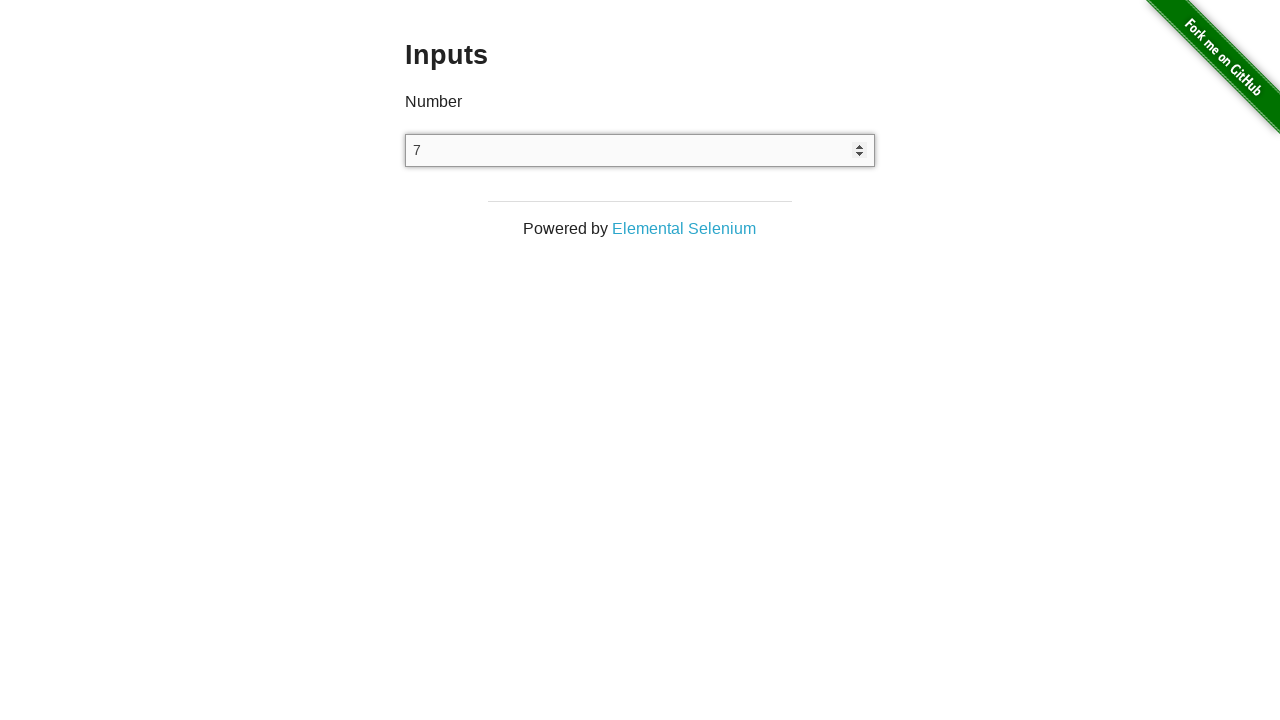